Navigates to ImpactGuru crowdfunding website and verifies the page loads successfully by checking the page title.

Starting URL: https://www.impactguru.com/

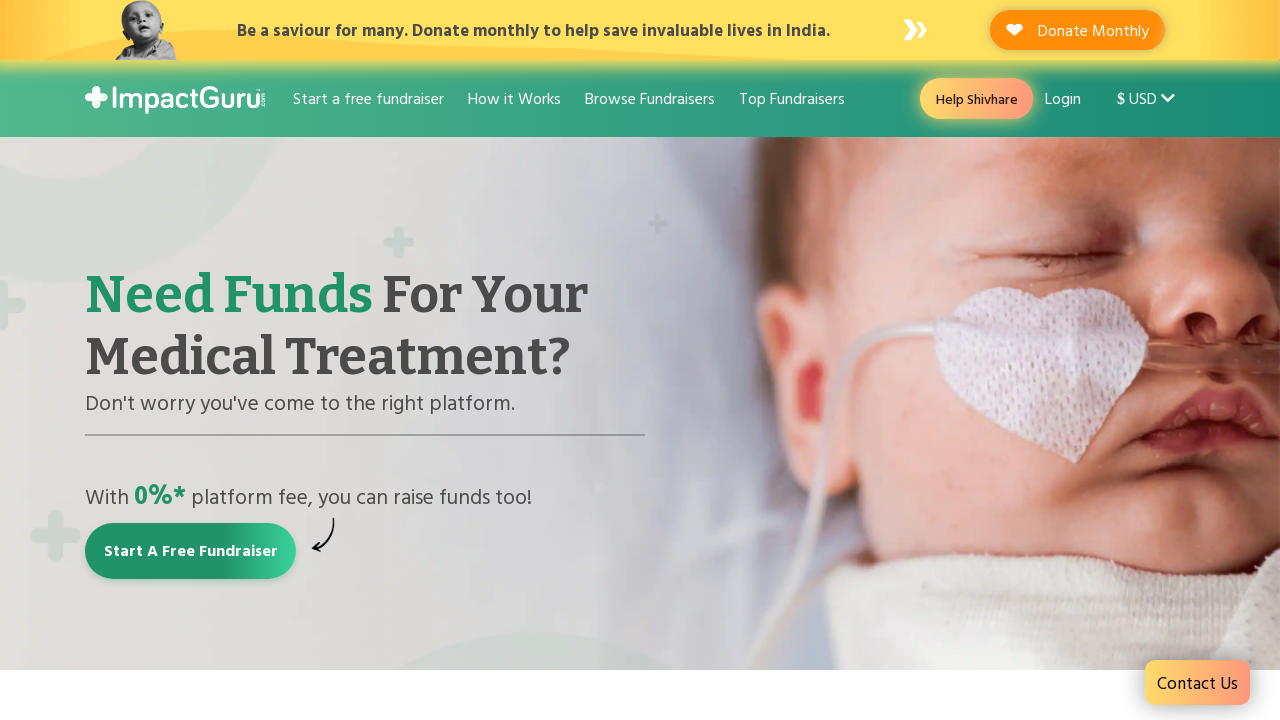

Waited for page to reach domcontentloaded state
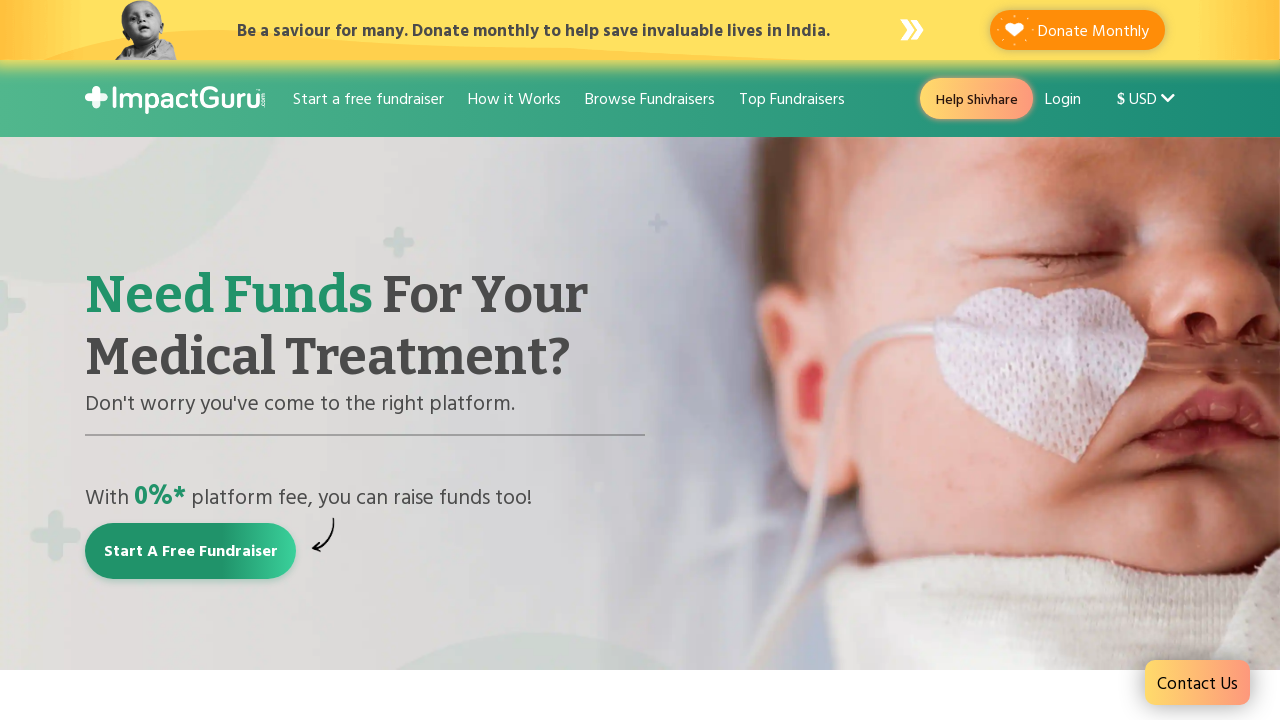

Retrieved page title: Raise money online for medical treatment: Crowdfunding India
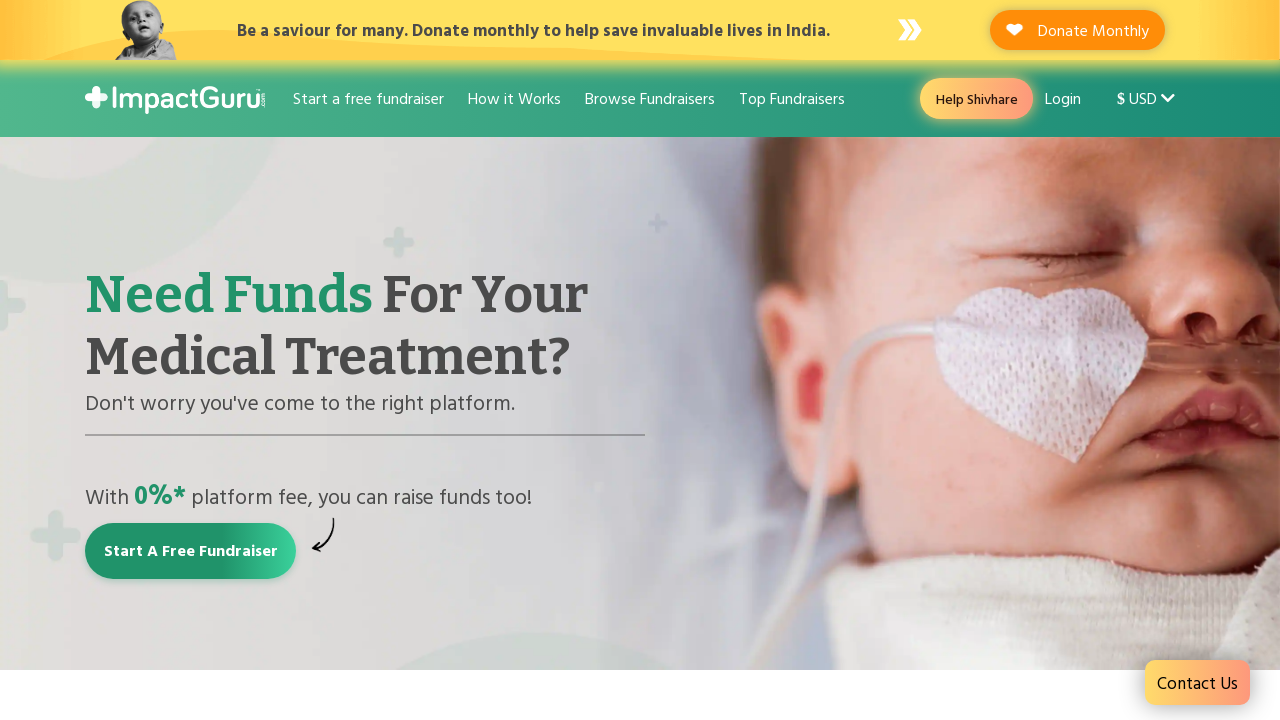

Verified page title is not empty
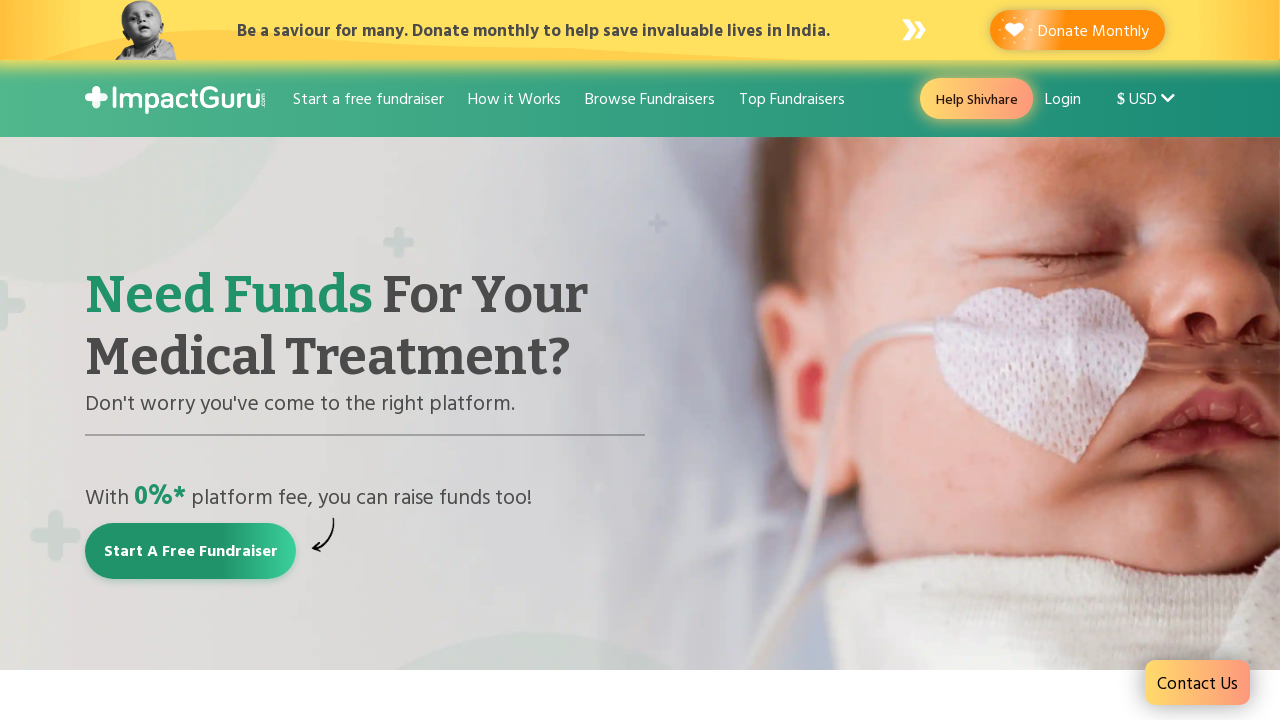

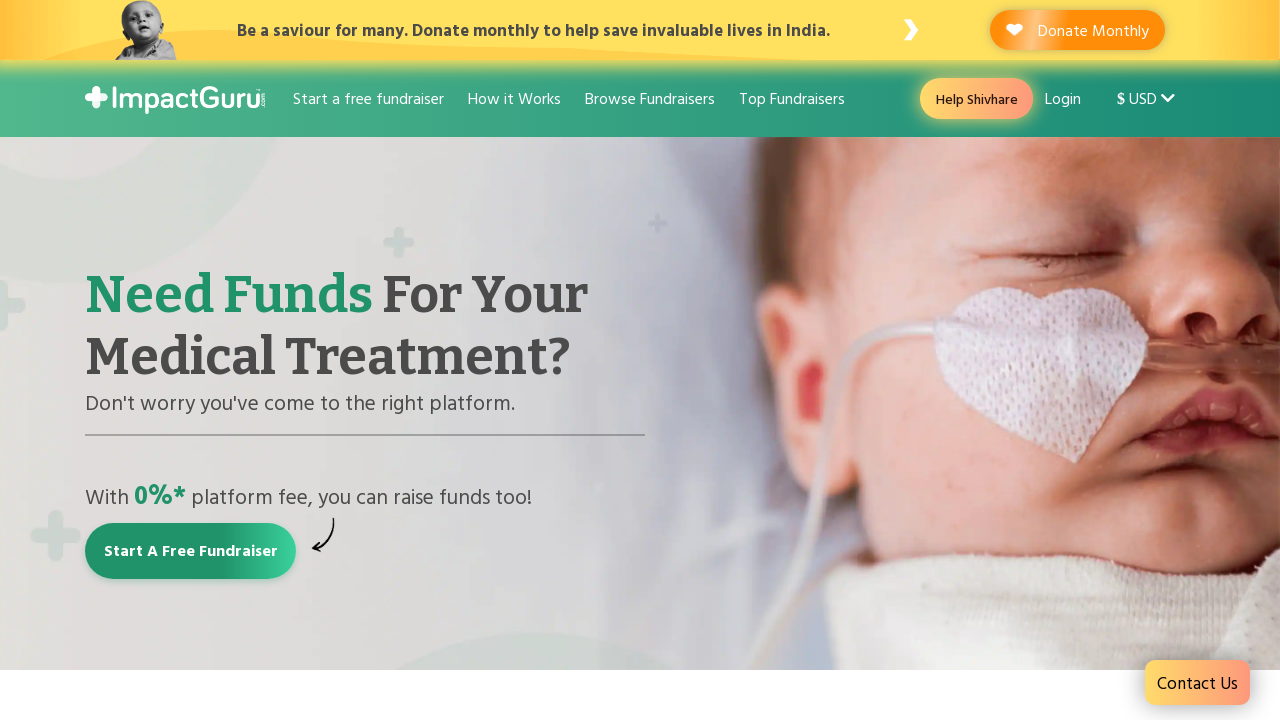